Tests that hamburger menu is hidden on desktop viewport.

Starting URL: https://ipierette.github.io/catbytes-portifolio/

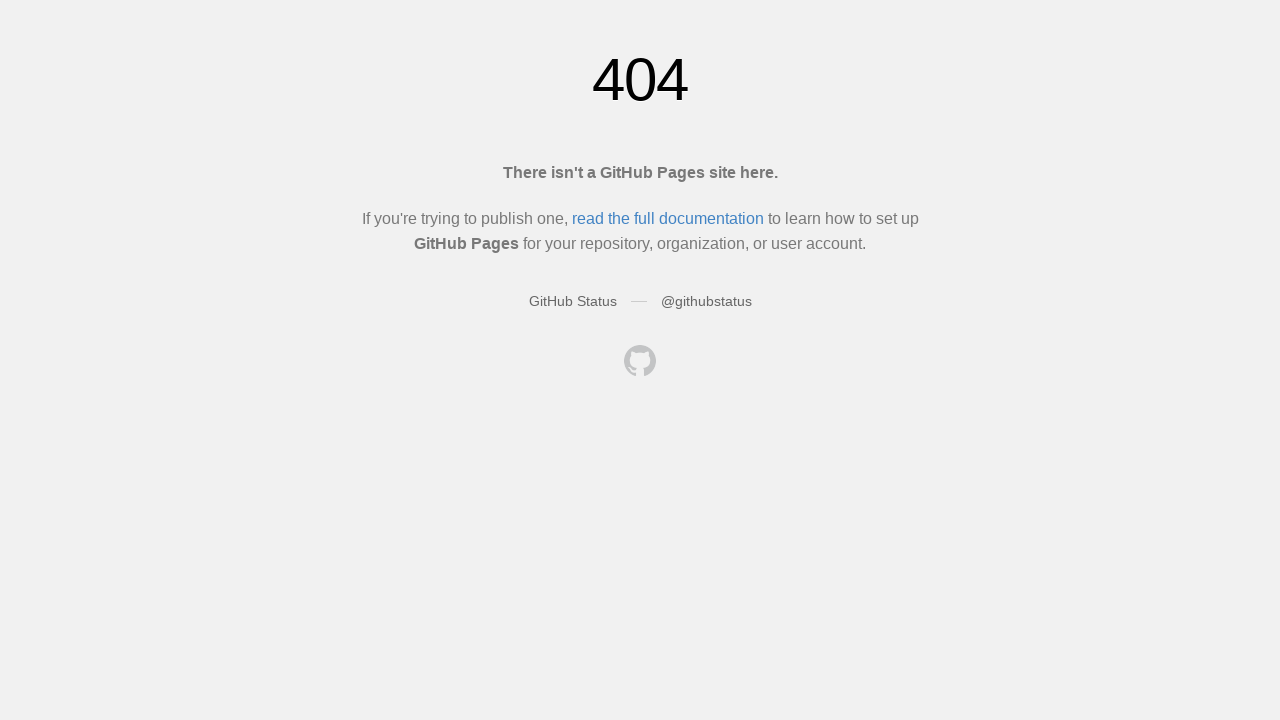

Set viewport to desktop size (1440x900)
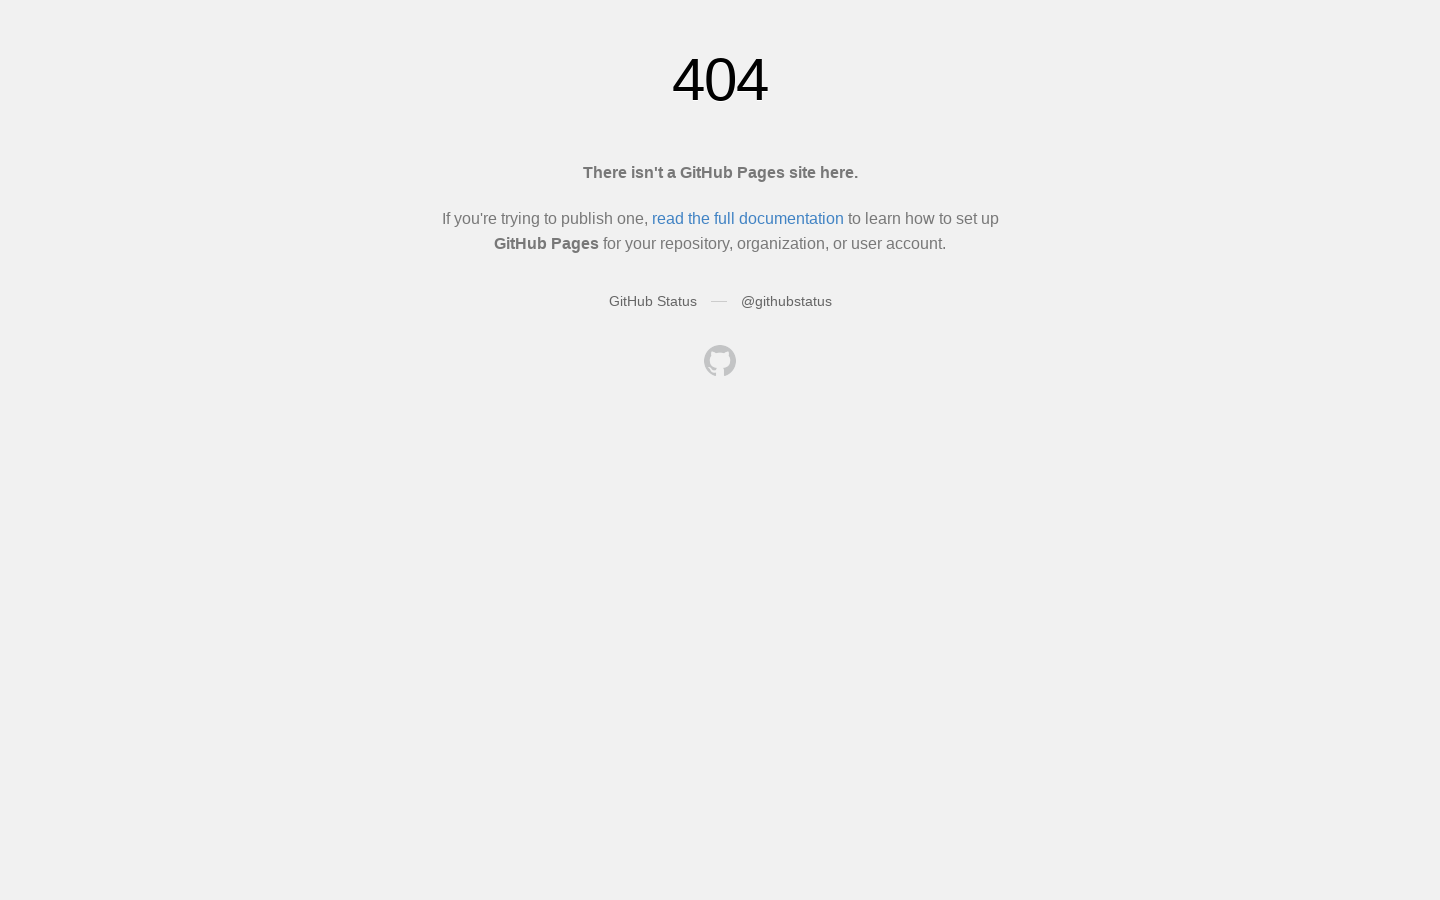

Reloaded page with desktop viewport
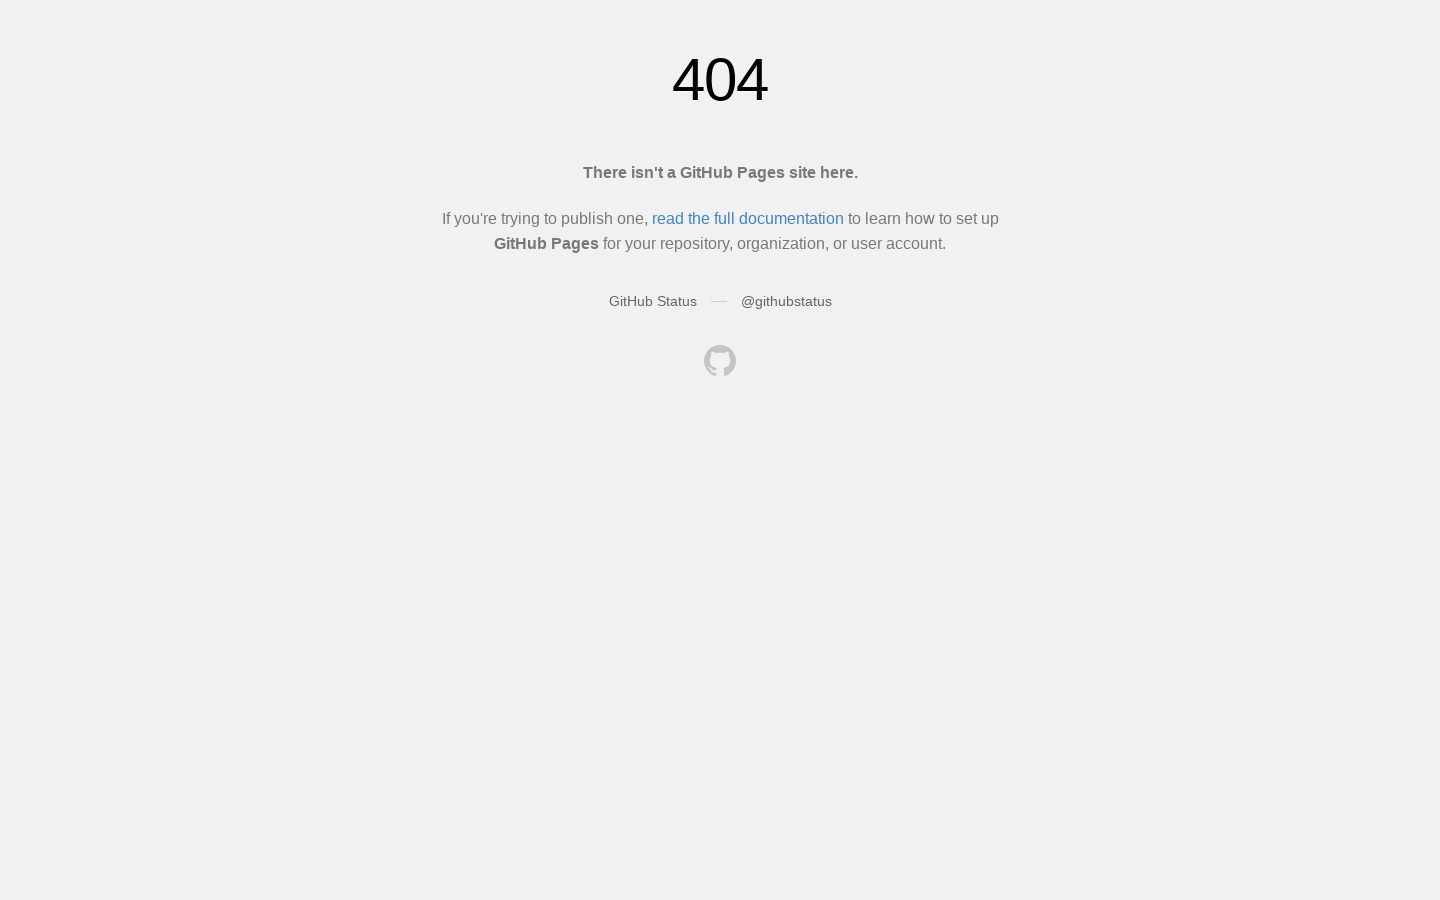

Verified hamburger menu toggle is hidden on desktop viewport
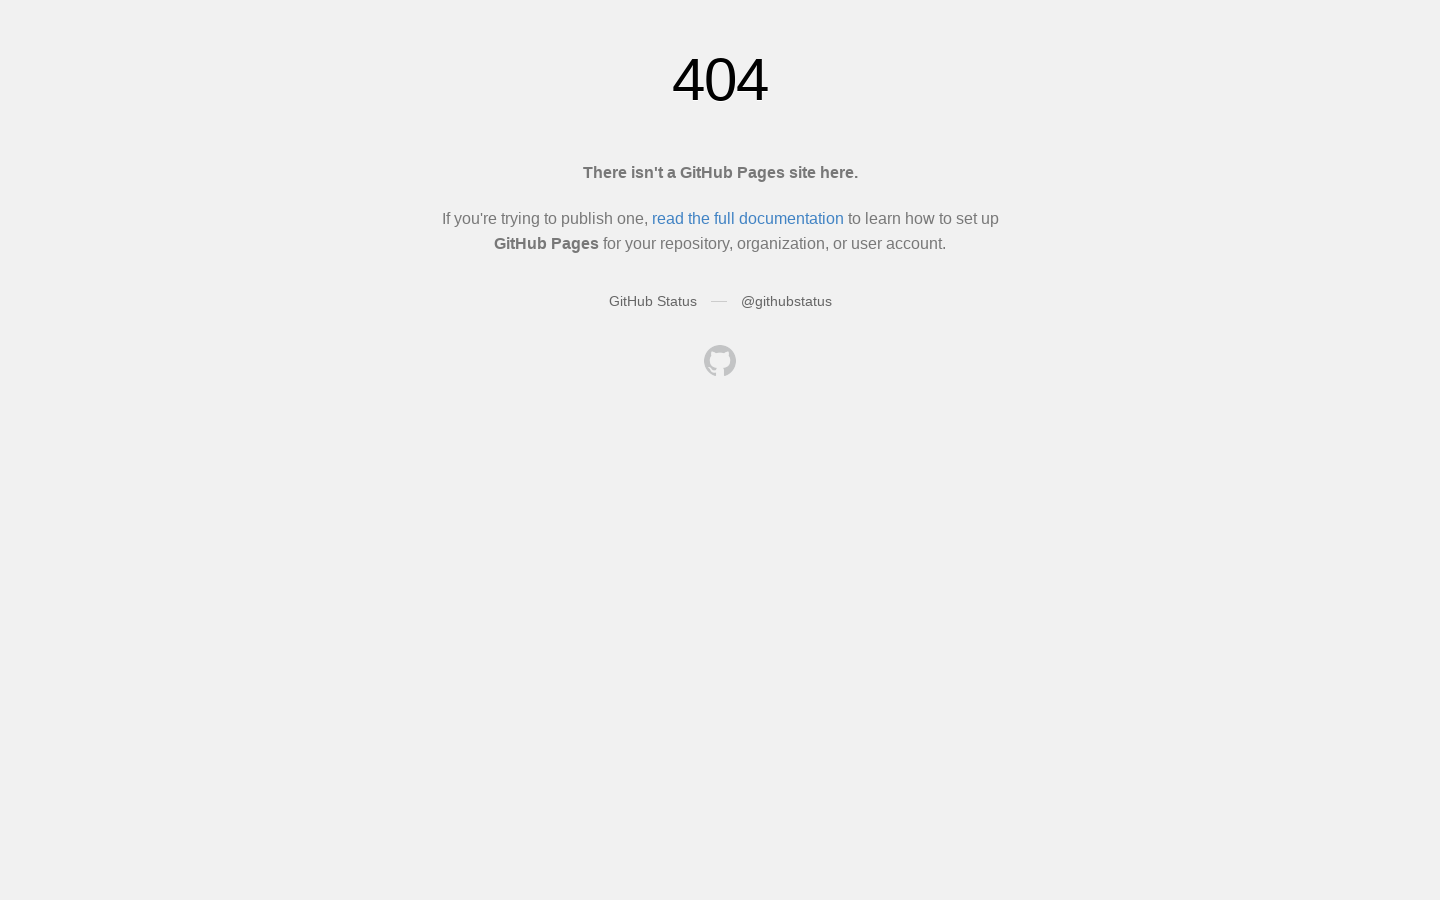

Verified mobile menu is hidden on desktop viewport
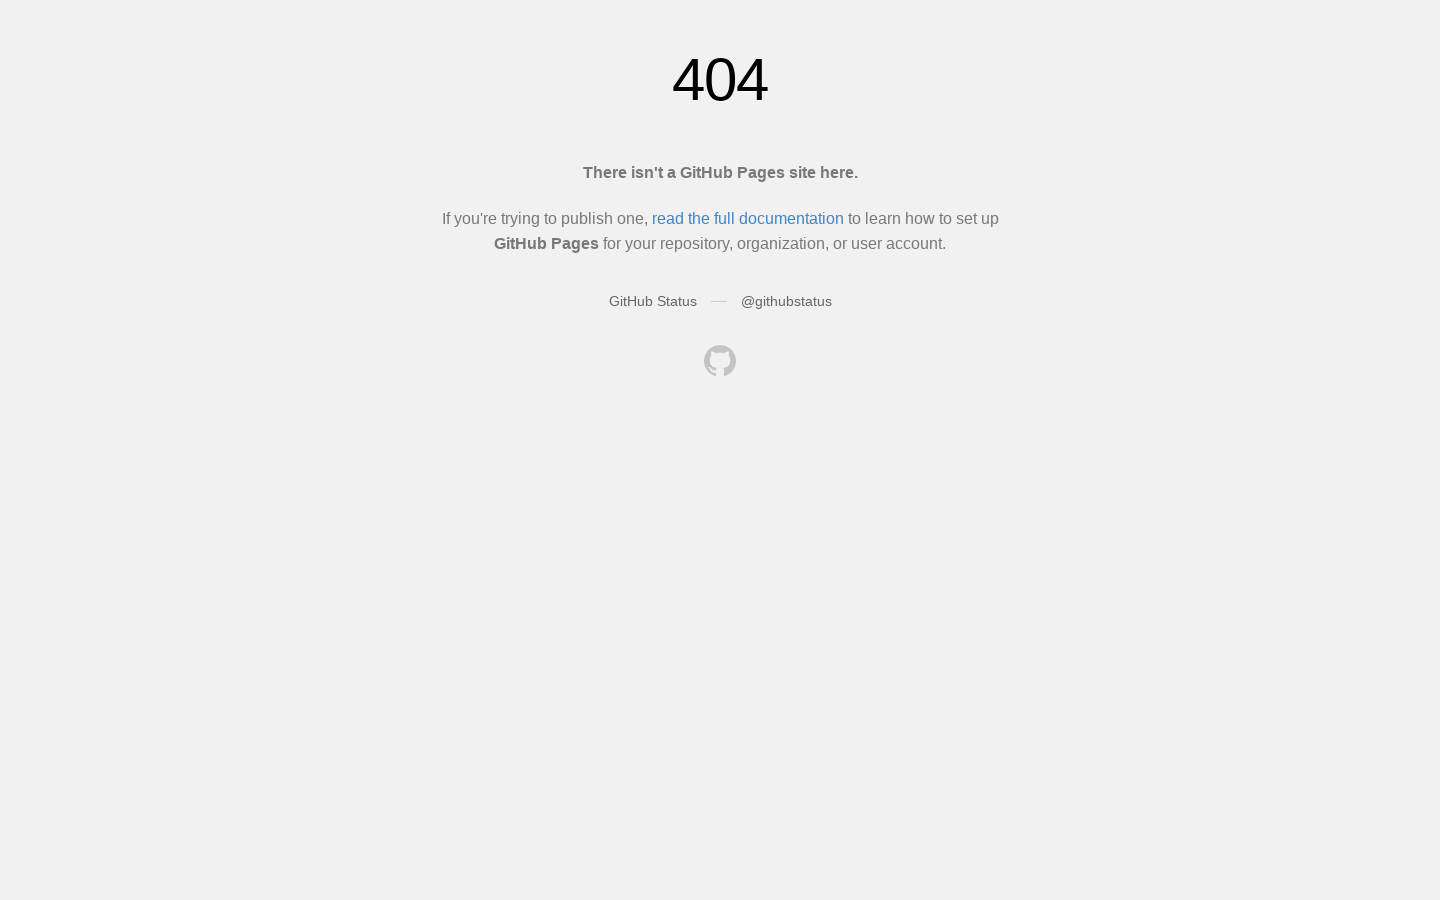

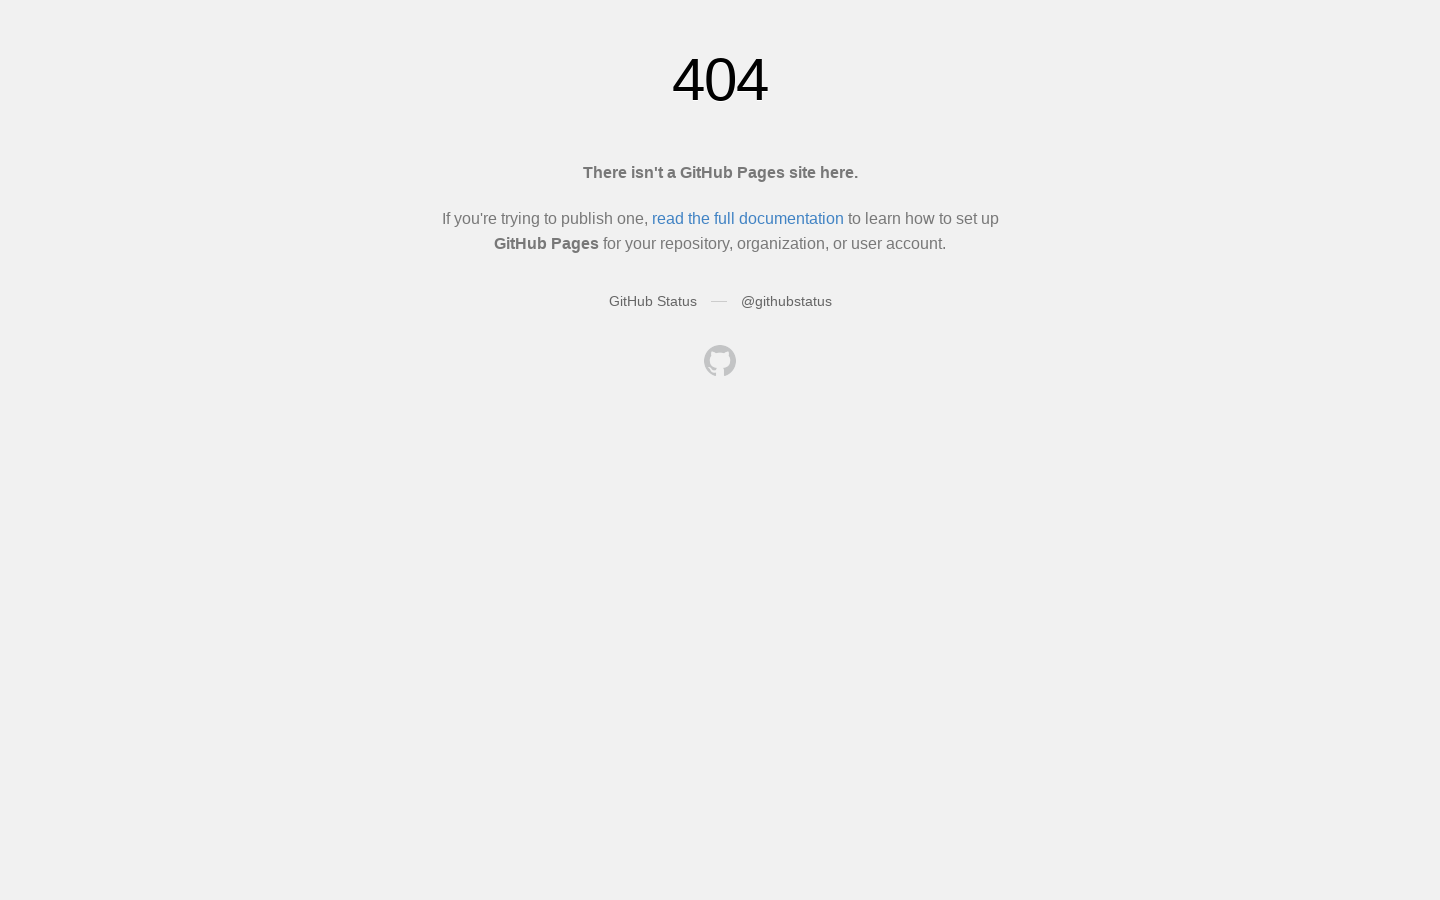